Tests a form submission with dynamic attributes by filling in full name, email, event date, and additional details fields, then submitting the form and verifying the success message

Starting URL: https://training-support.net/webelements/dynamic-attributes

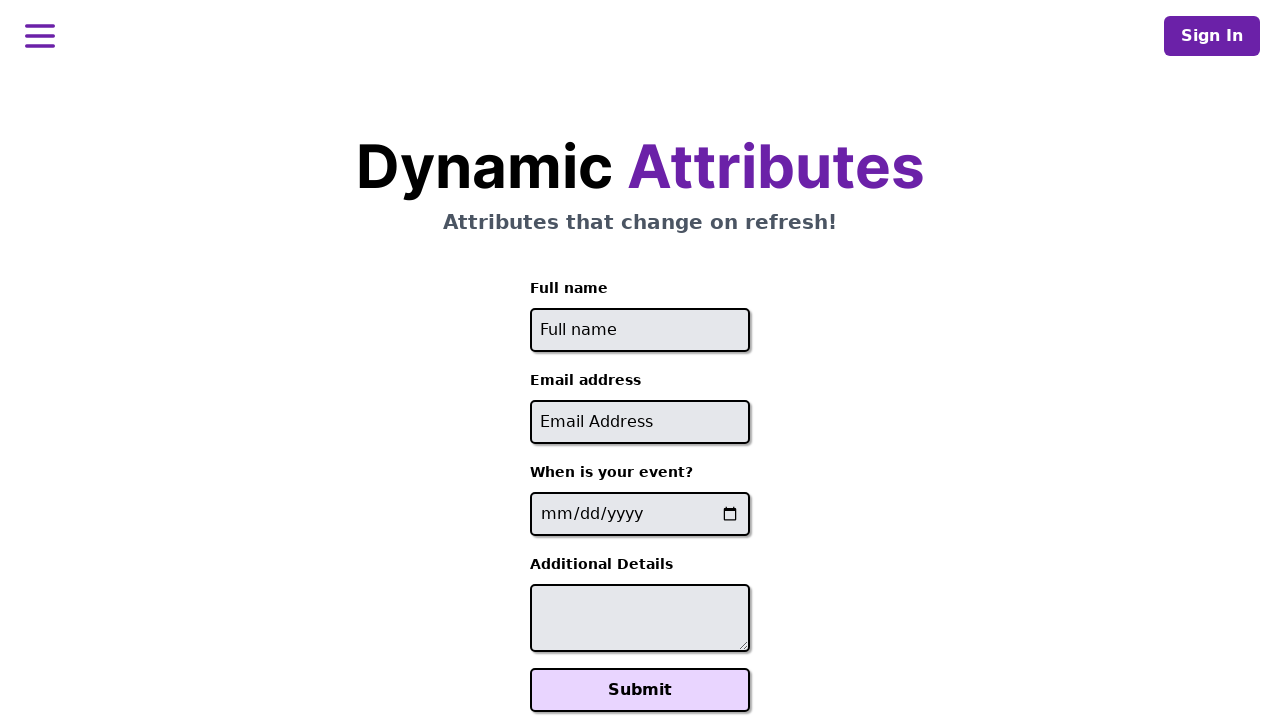

Filled full name field with 'Raiden Shogun' on //input[starts-with(@id, 'full-name')]
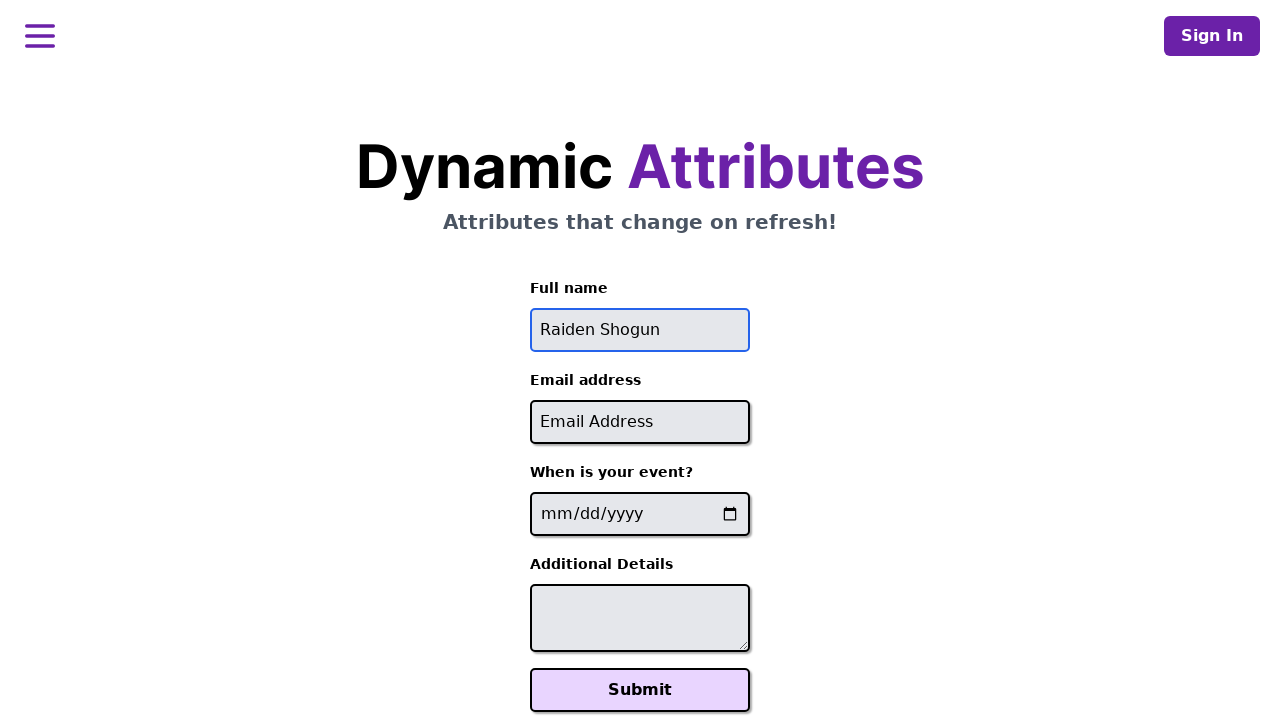

Filled email field with 'raiden@electromail.com' on //input[contains(@id, '-email')]
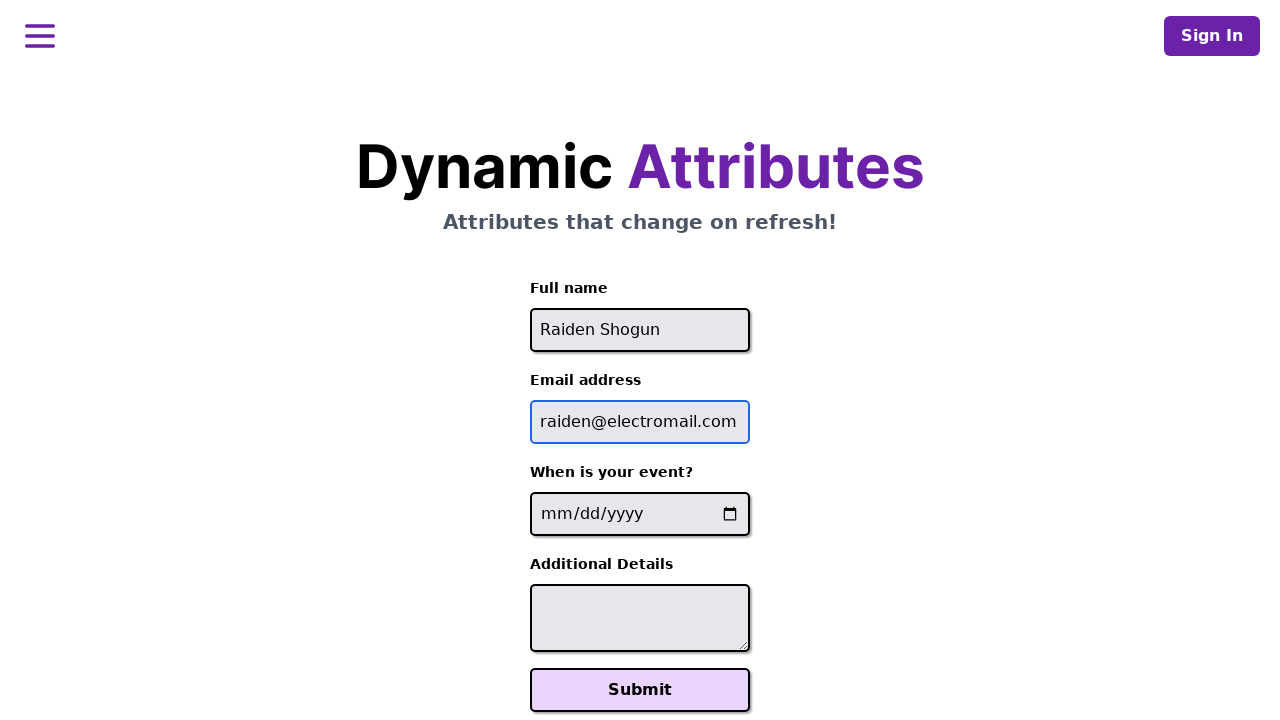

Filled event date field with '2025-06-26' on //input[contains(@name, '-event-date-')]
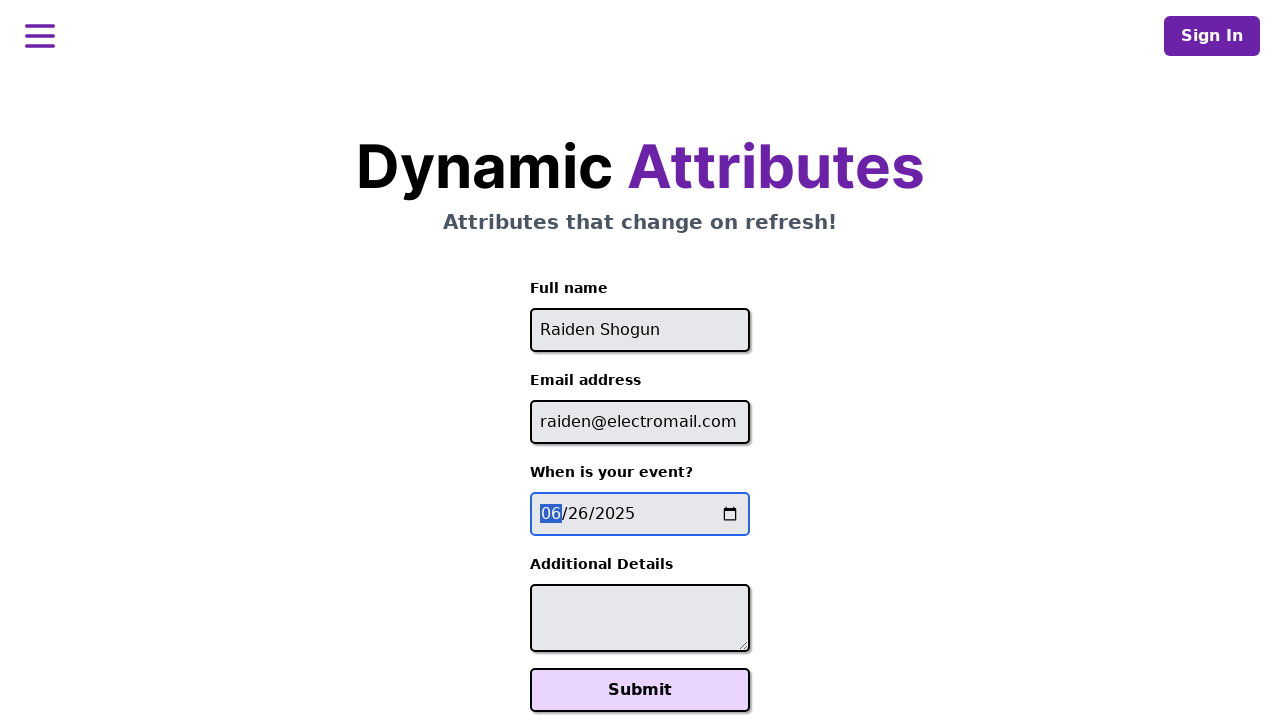

Filled additional details field with 'It will be electric!' on //textarea[contains(@id, '-additional-details-')]
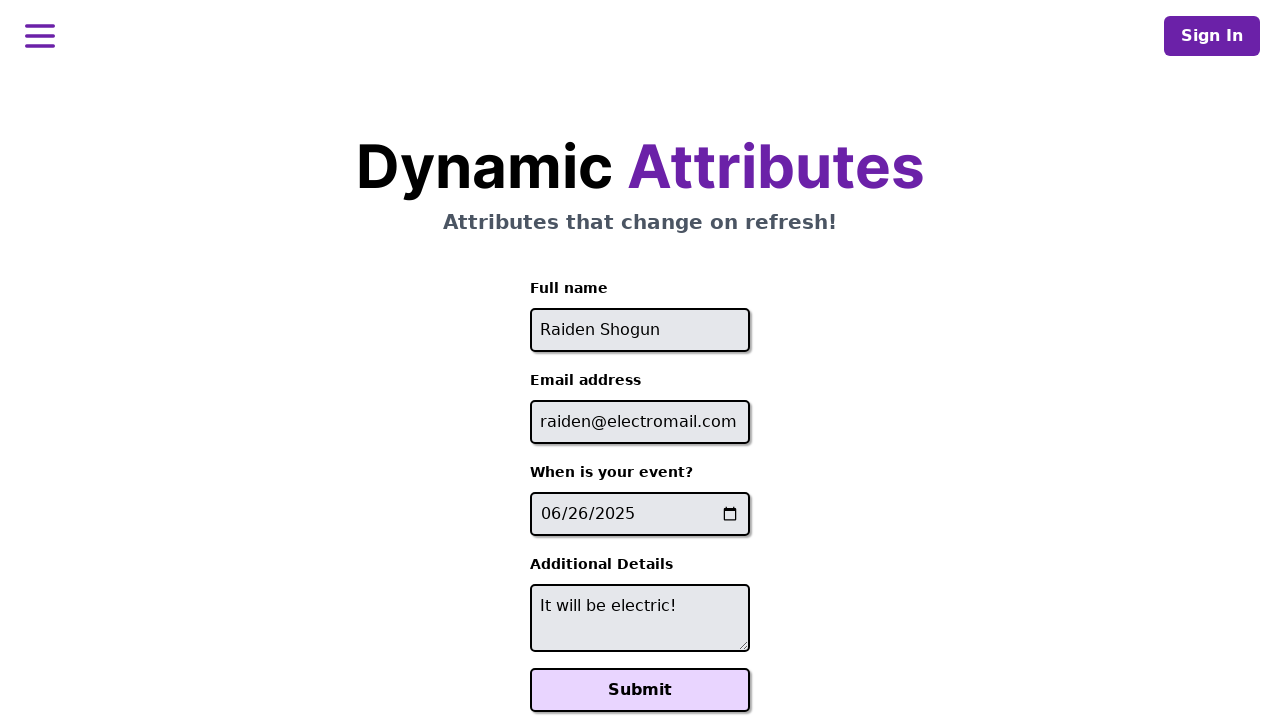

Clicked the Submit button at (640, 690) on xpath=//button[text()='Submit']
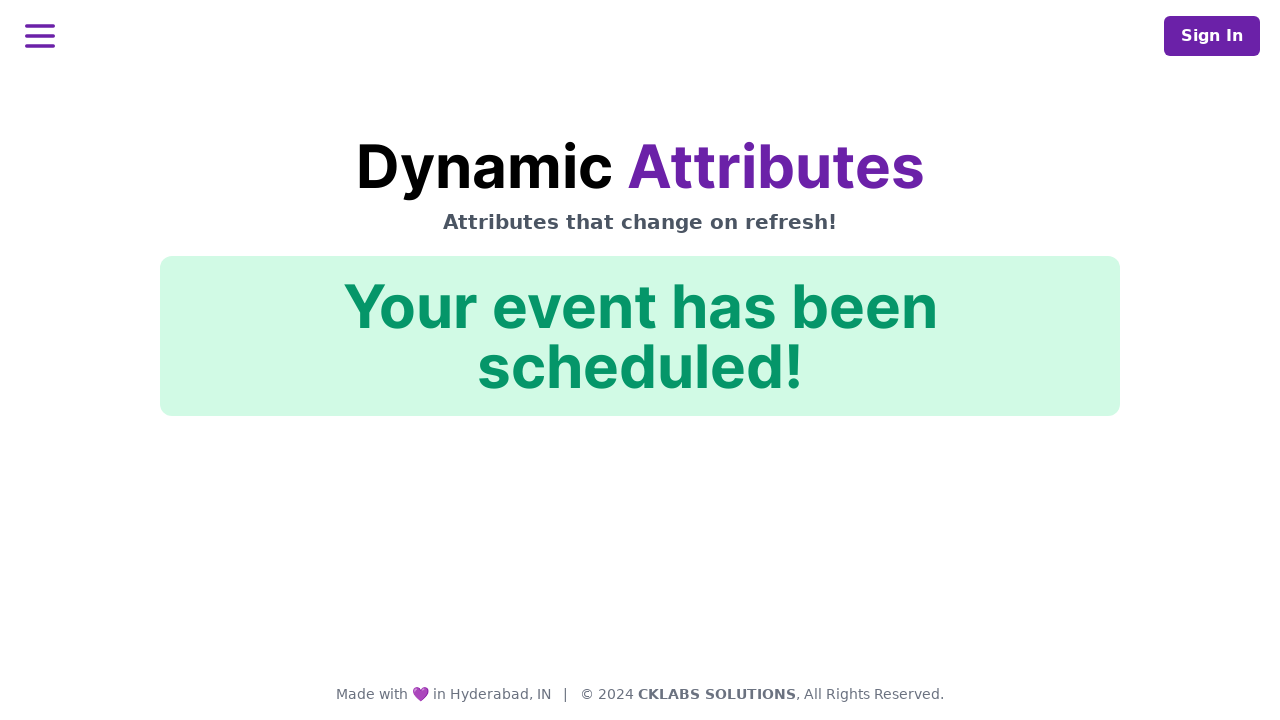

Success message appeared with confirmation ID
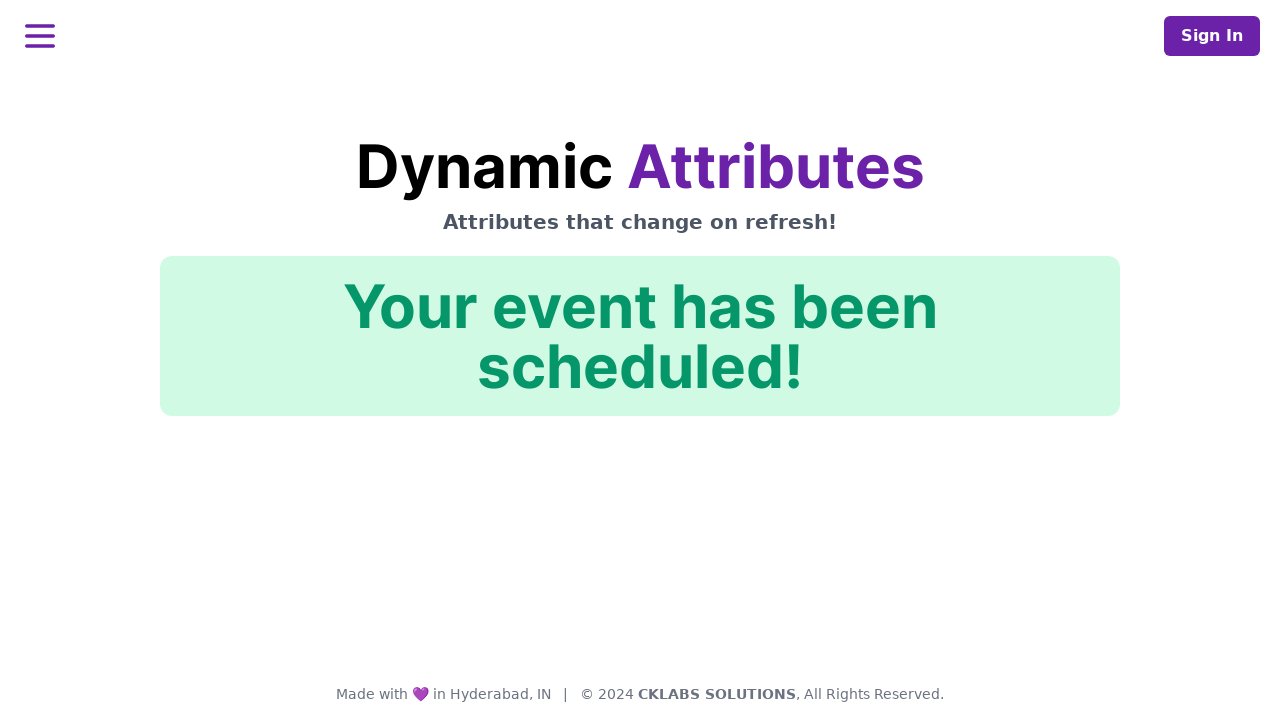

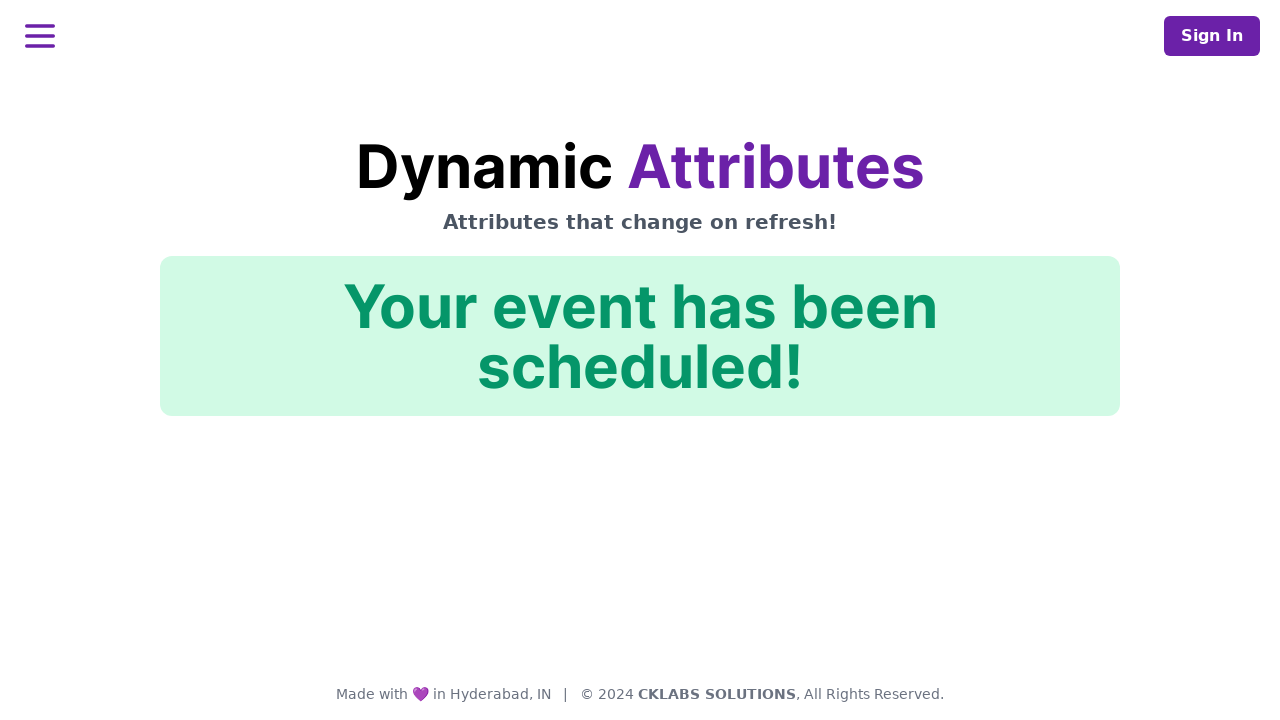